Tests navigation to the registration page by clicking the registration link from the homepage

Starting URL: https://qa.koel.app

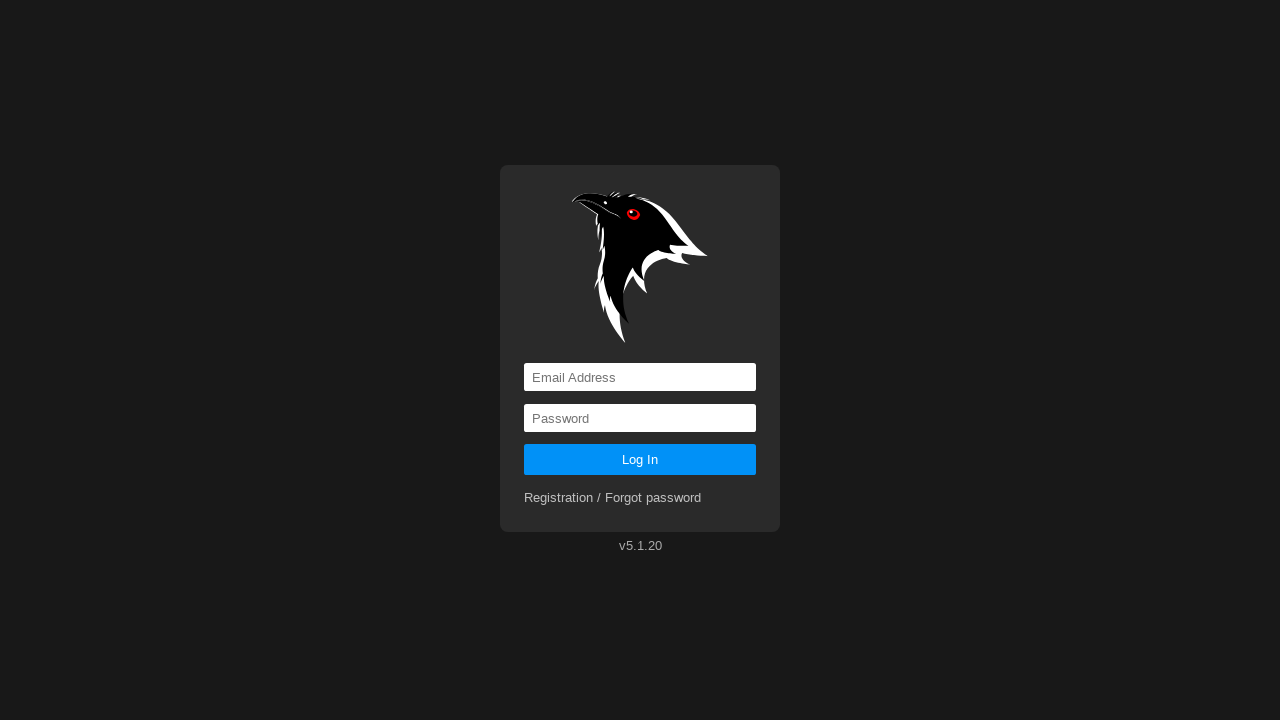

Clicked registration link from homepage at (613, 498) on a[href='registration']
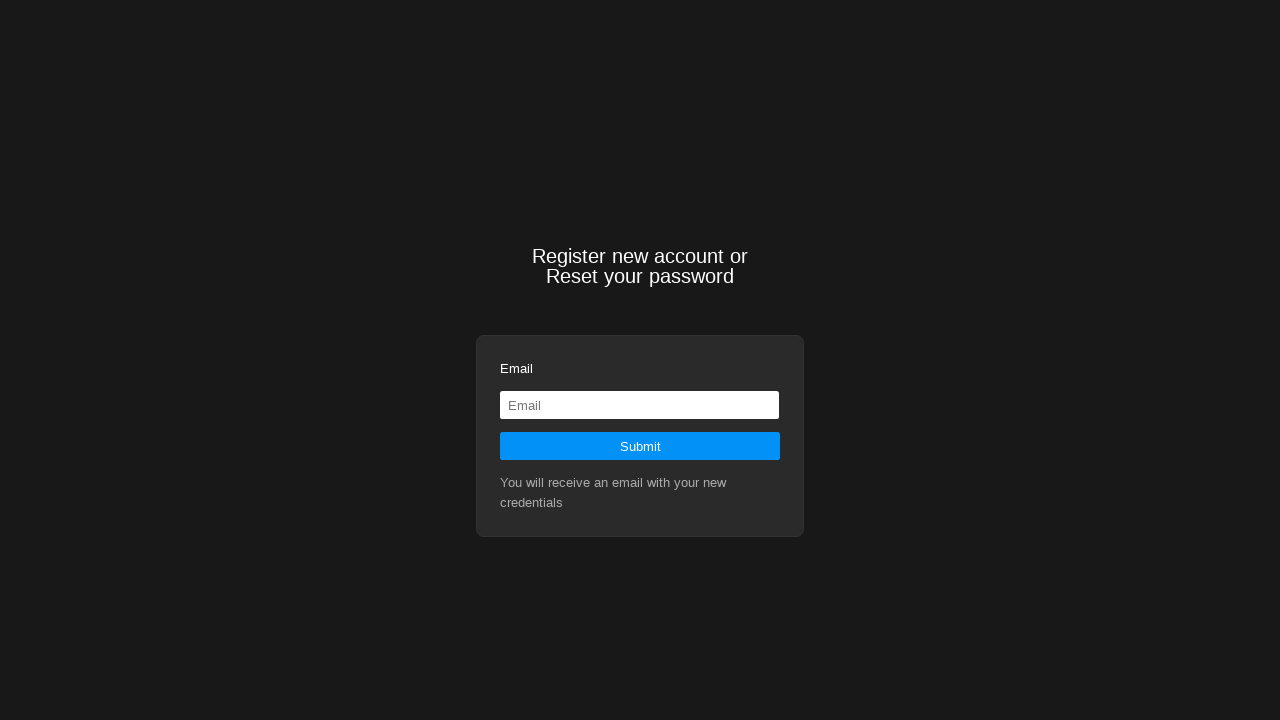

Navigation to registration page completed and URL verified
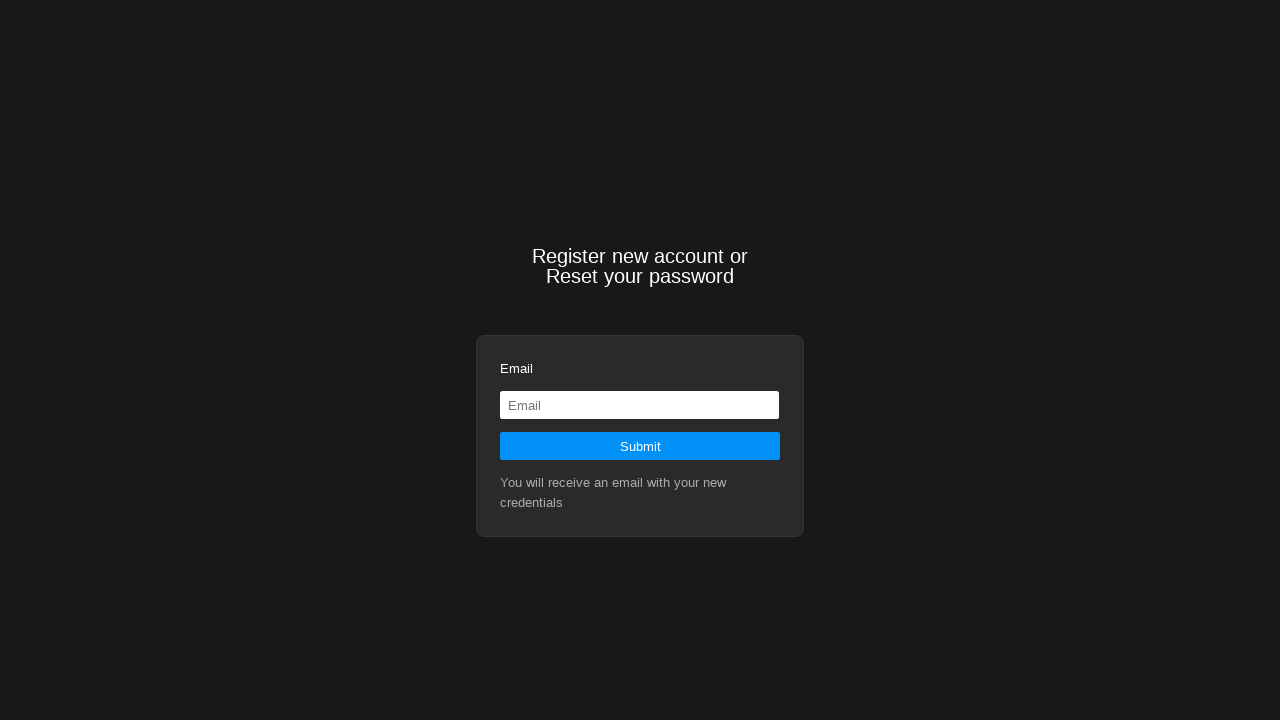

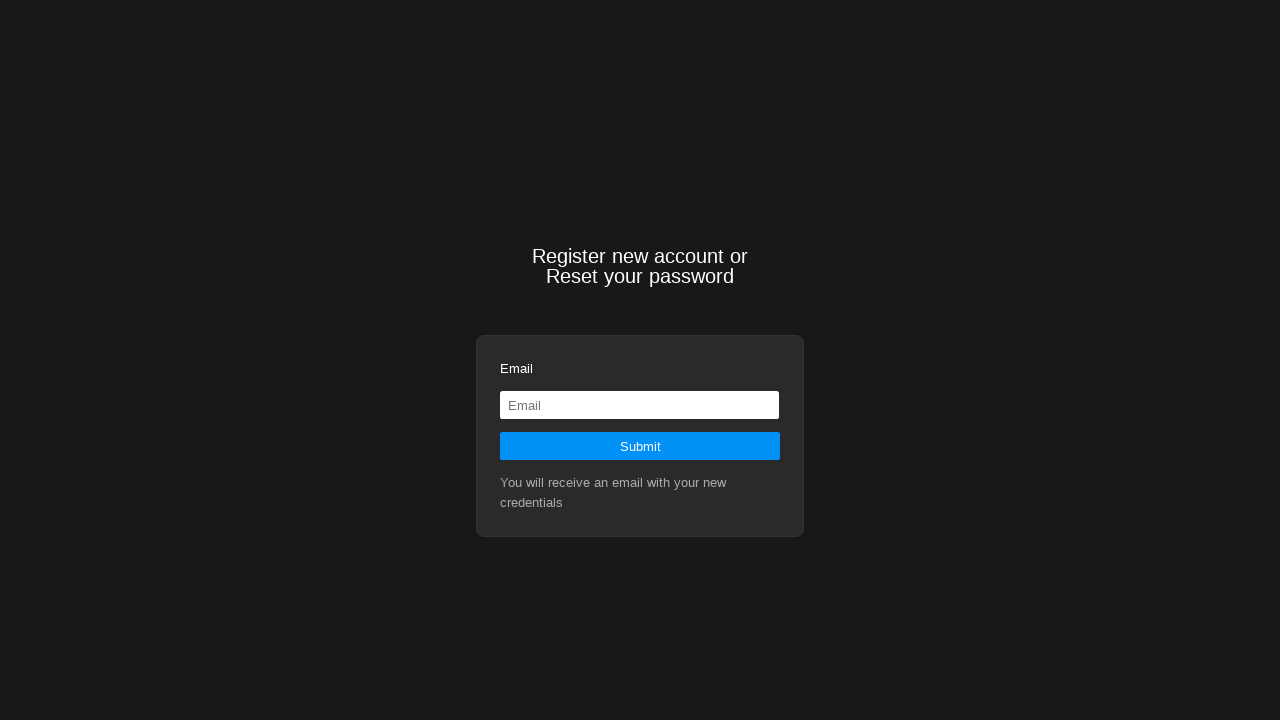